Tests navigation to the Samsung Galaxy S6 product page by clicking on the product link and verifying the product title

Starting URL: https://demoblaze.com/index.html

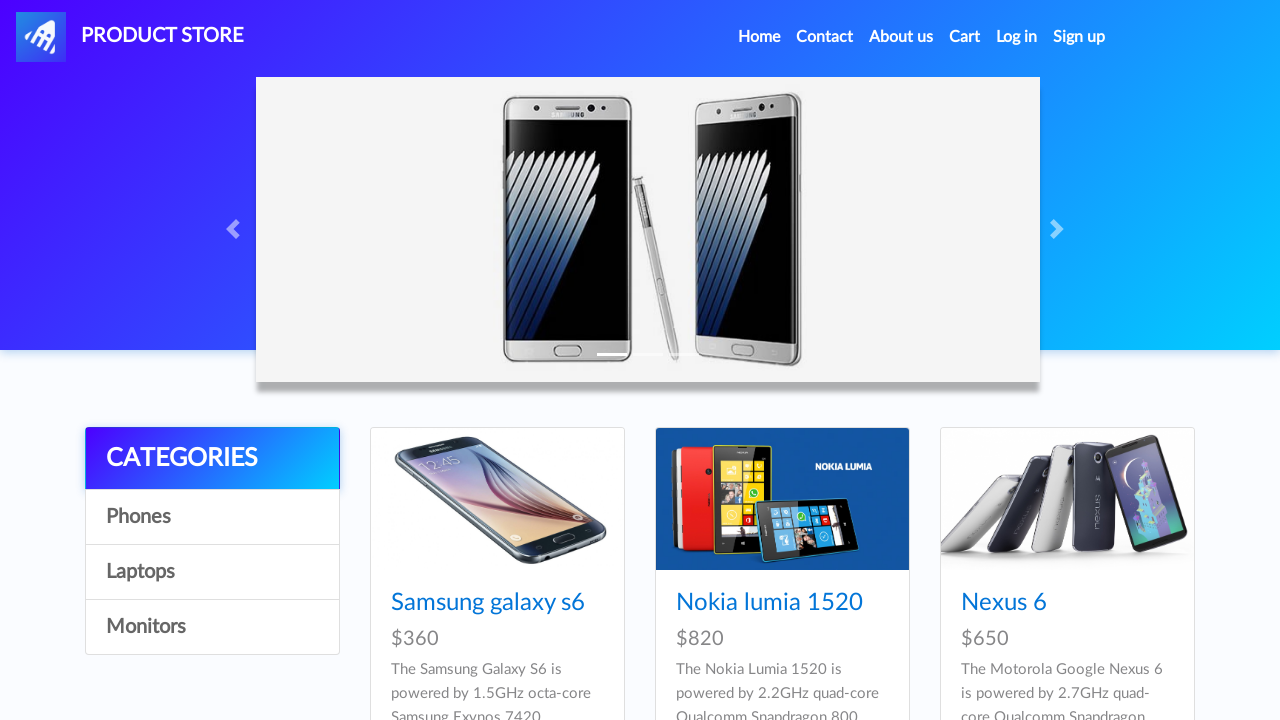

Clicked on Samsung Galaxy S6 product link at (488, 603) on xpath=//a[contains(text(),'Samsung galaxy s6')]
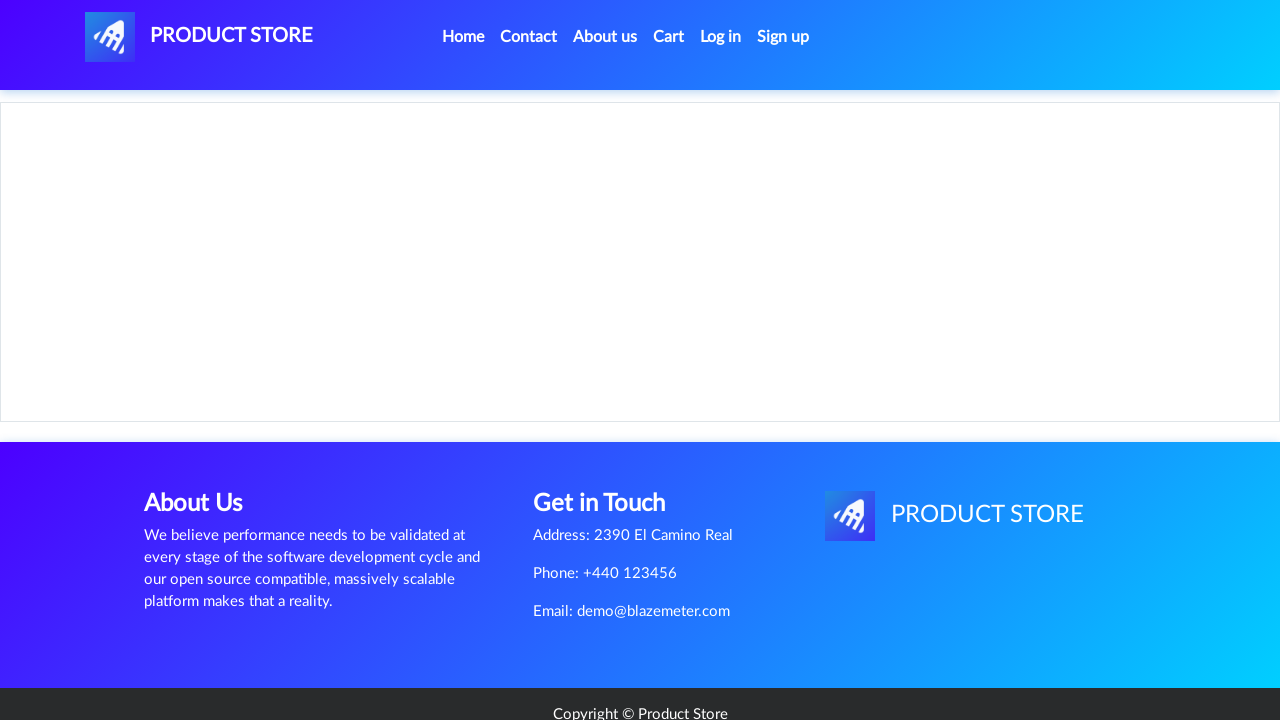

Product page loaded and product title (h2) element is visible
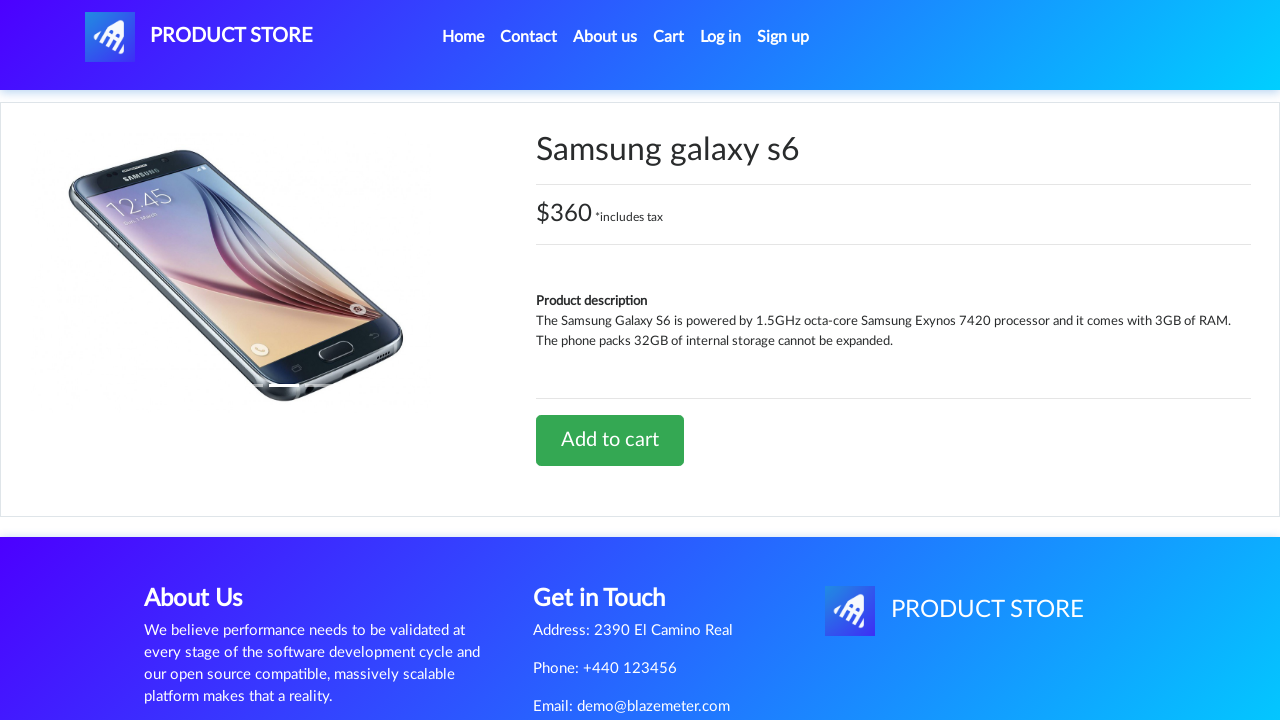

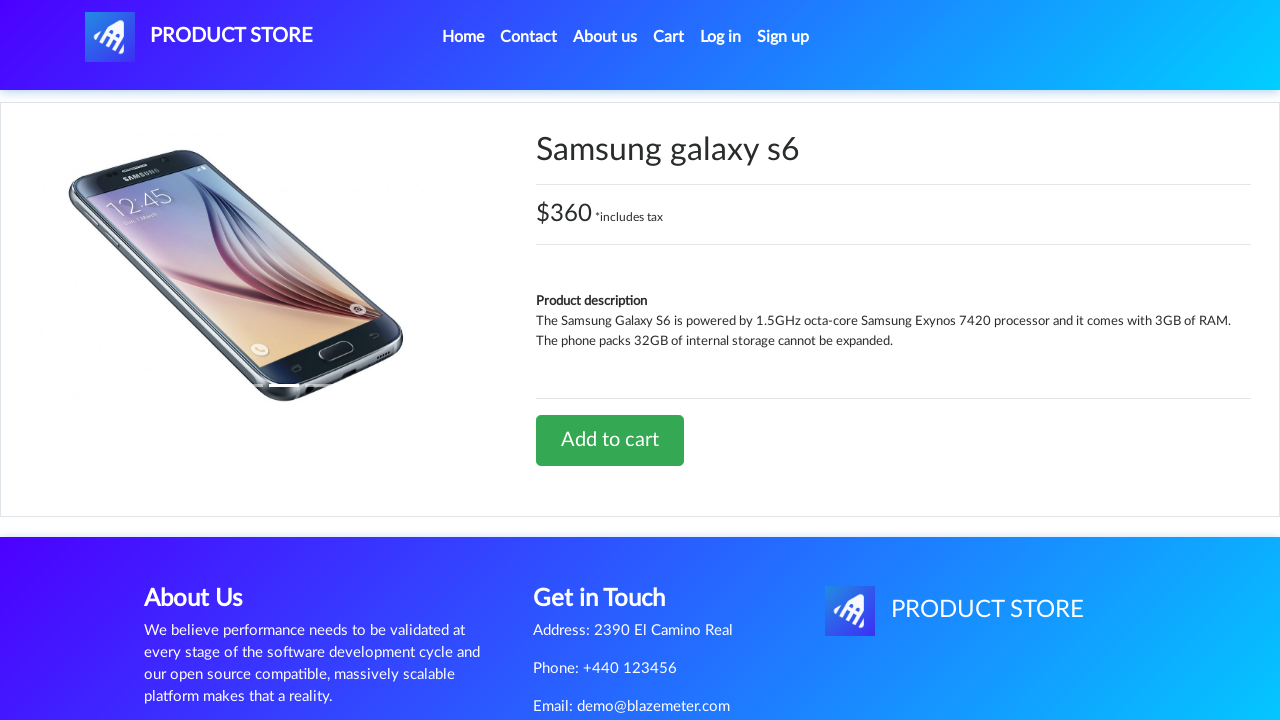